Verifies that the BlazeDemo homepage is accessible by checking the page title contains "BlazeDemo"

Starting URL: https://blazedemo.com

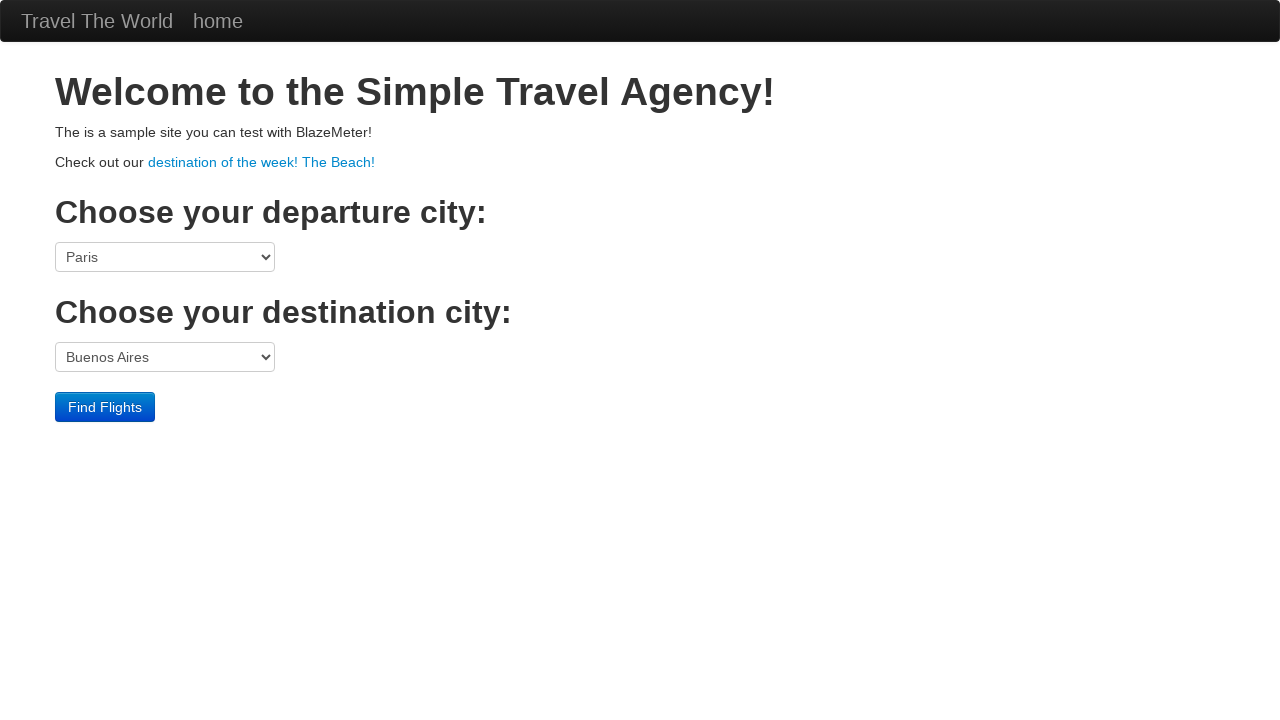

Navigated to BlazeDemo homepage at https://blazedemo.com
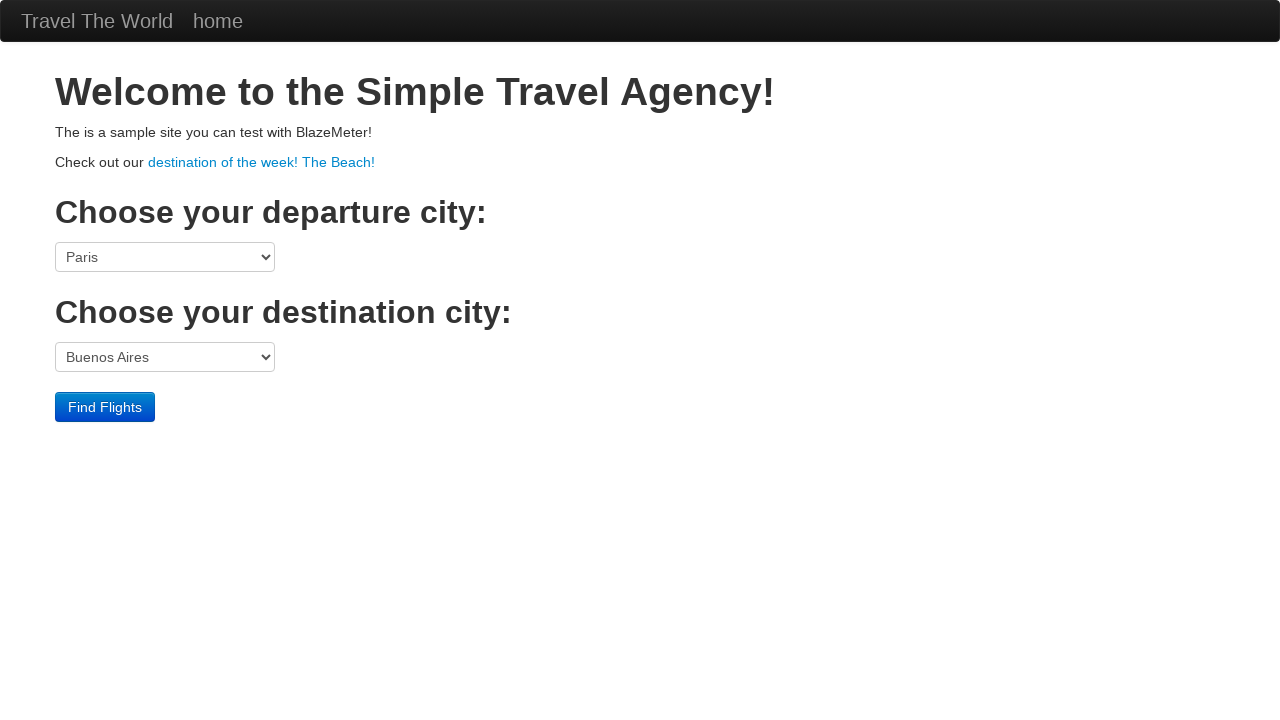

Verified that page title contains 'BlazeDemo'
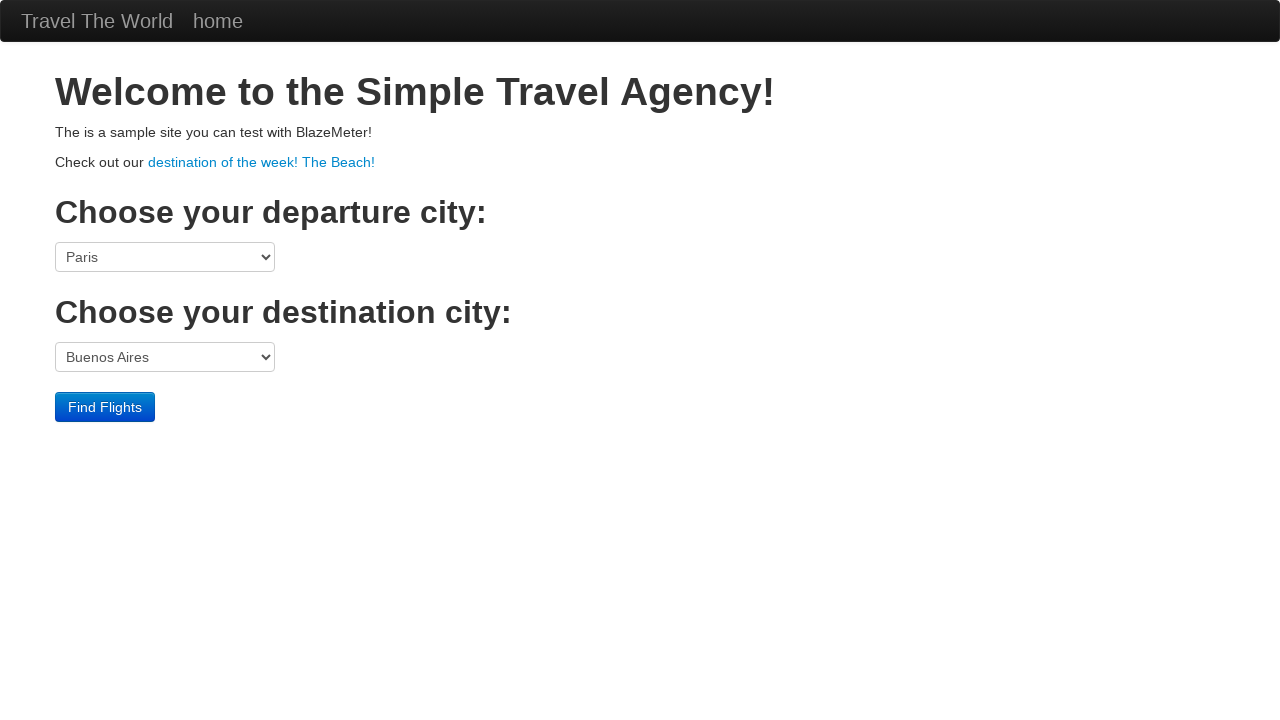

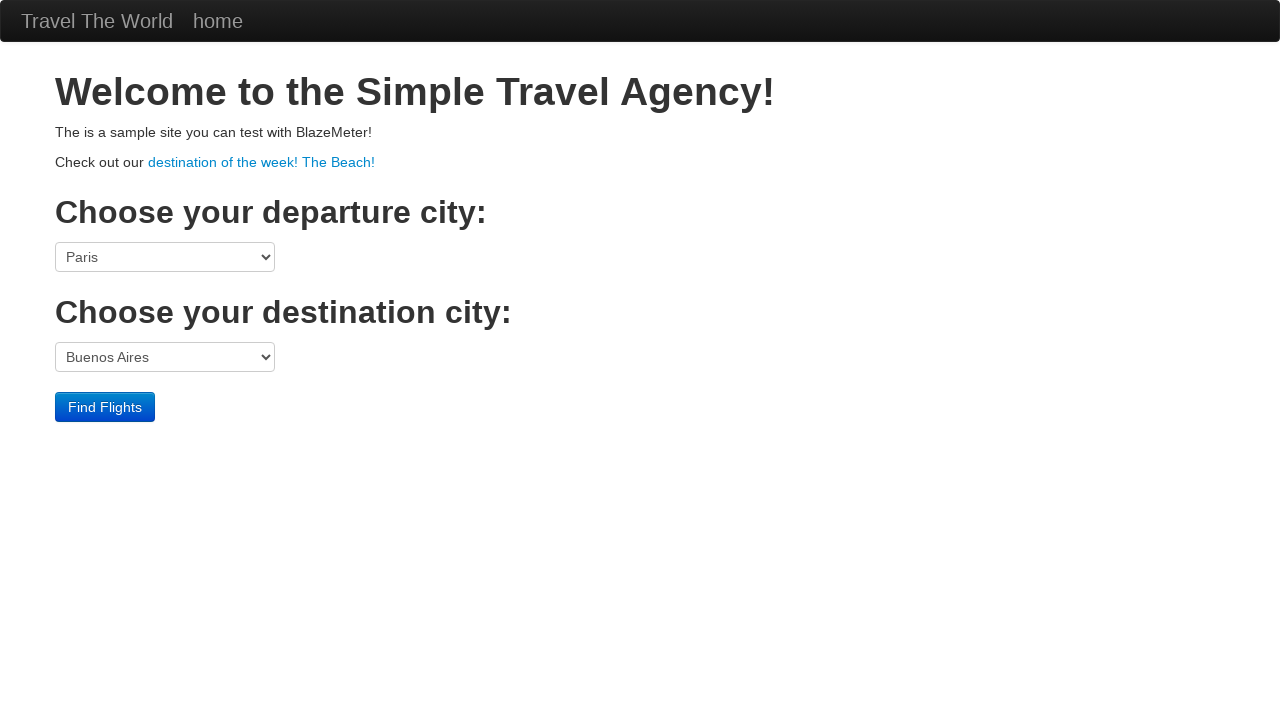